Tests drag and drop functionality by dragging an element from source to target location on a demo page

Starting URL: https://qavbox.github.io/demo/dragndrop/

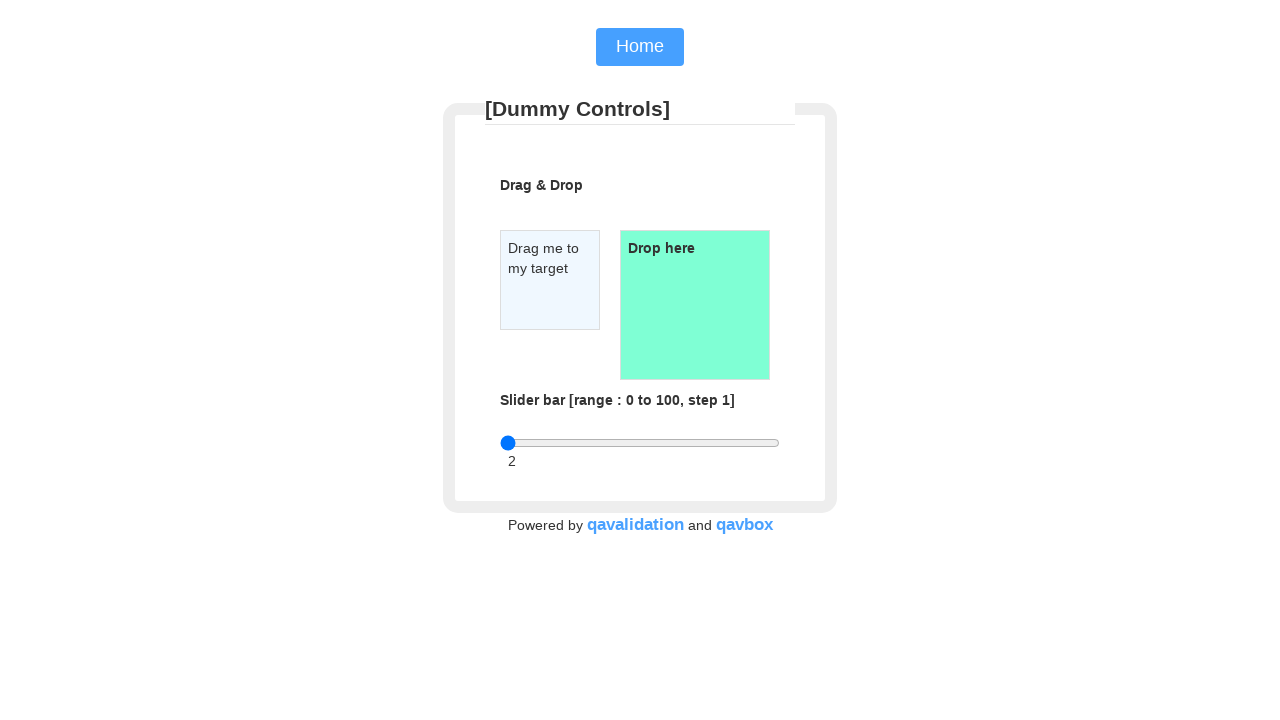

Located the draggable source element with id 'draggable'
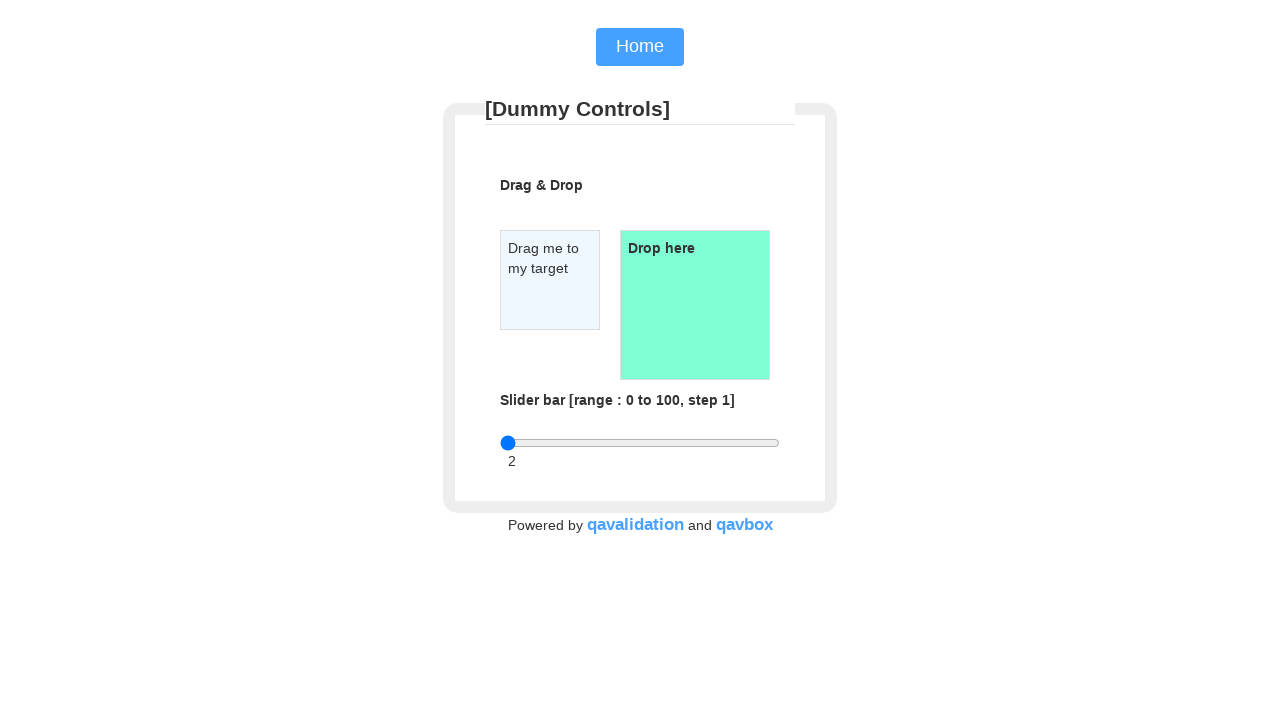

Located the droppable target element with id 'droppable'
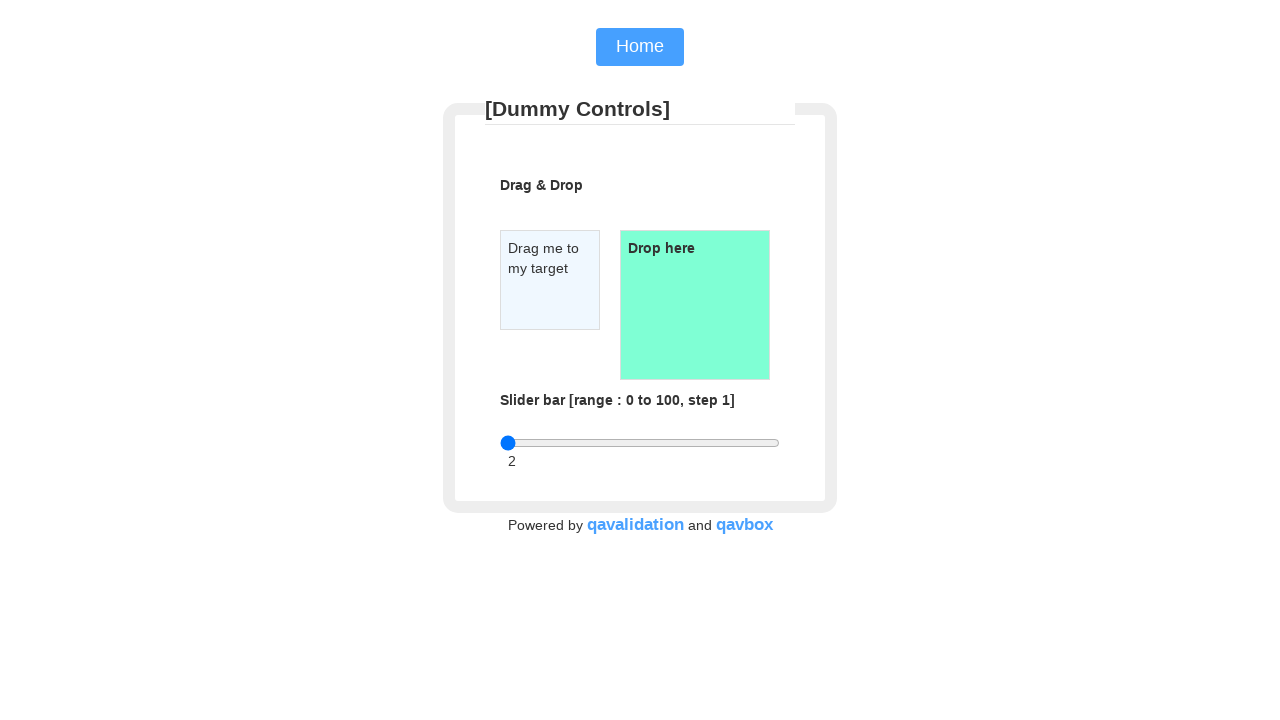

Dragged element from source to target location at (695, 305)
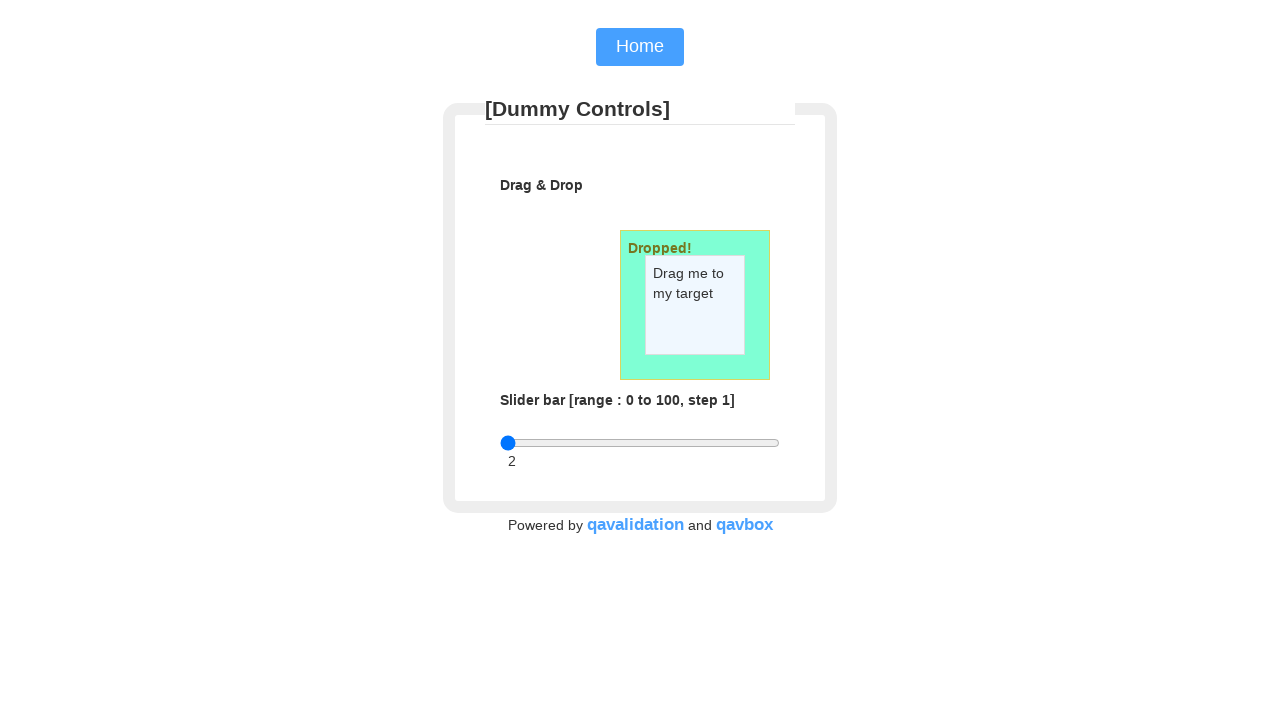

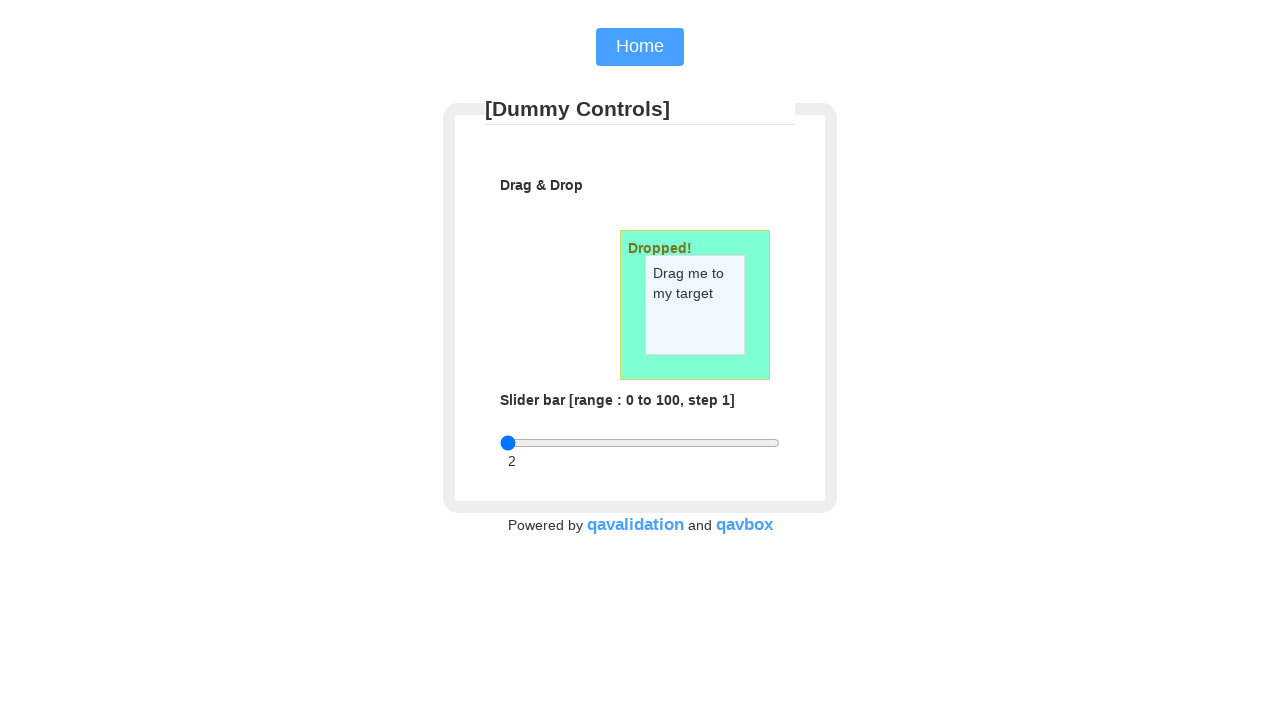